Navigates to the Selenium website and clicks on the Download link, then attempts to click on a specific version link to initiate a file download.

Starting URL: http://seleniumhq.org

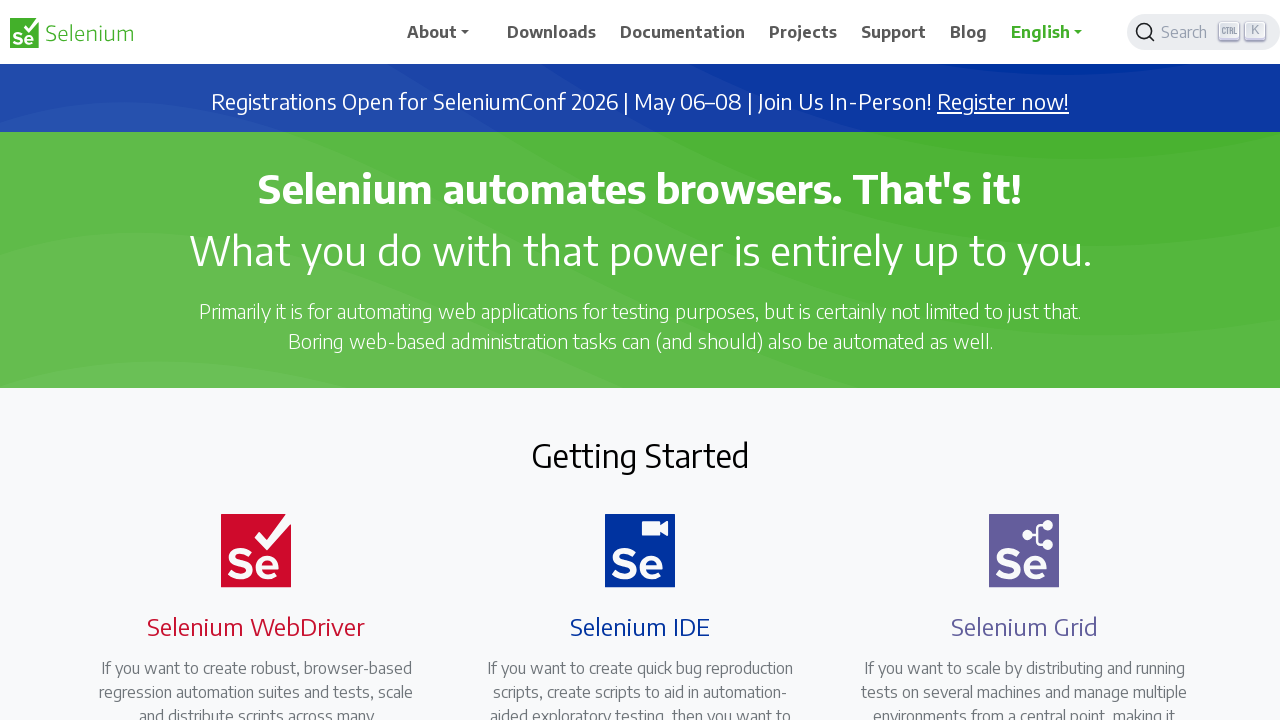

Clicked on Download link at (552, 32) on text=Download
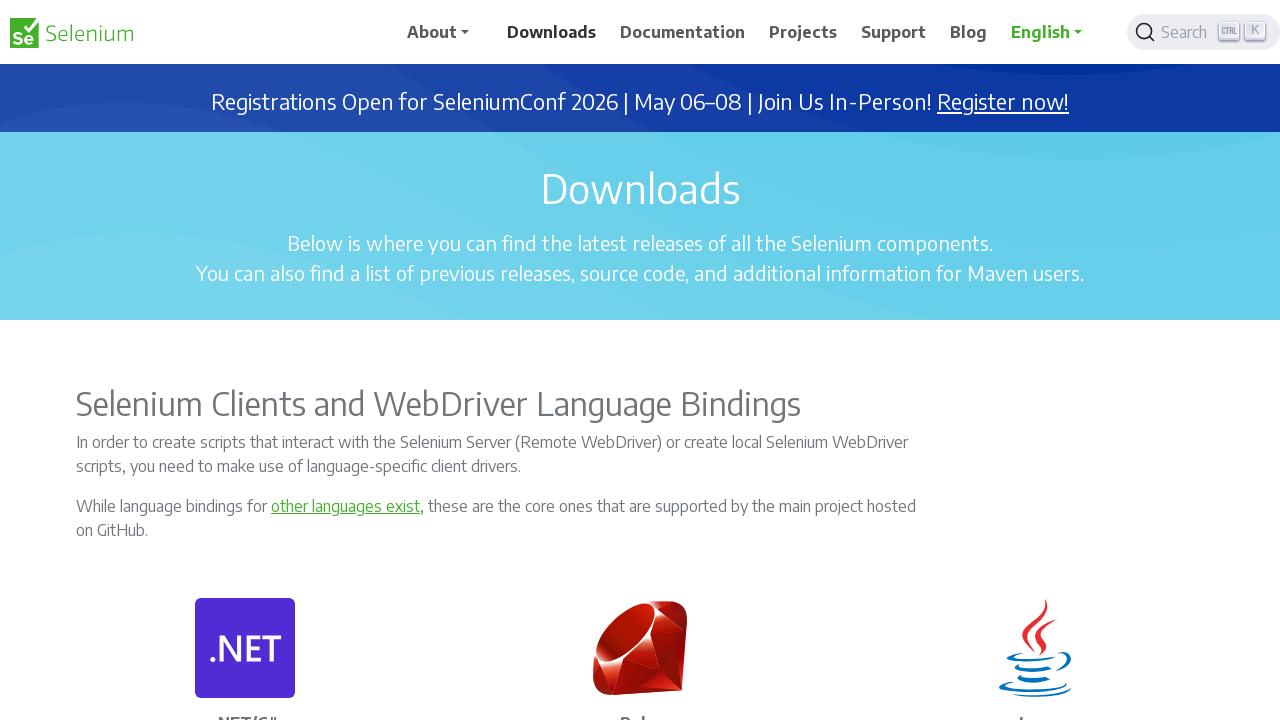

Download page loaded with networkidle state
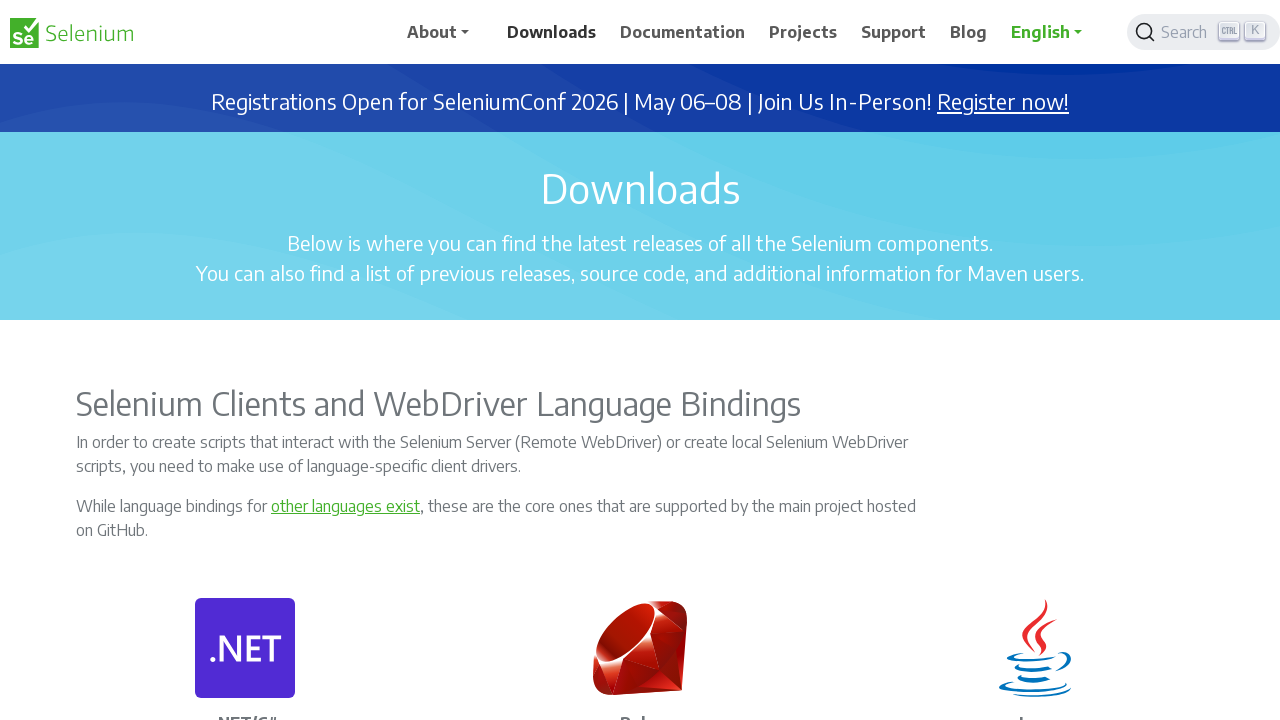

Clicked on version download link to initiate file download at (552, 32) on a:has-text('Download')
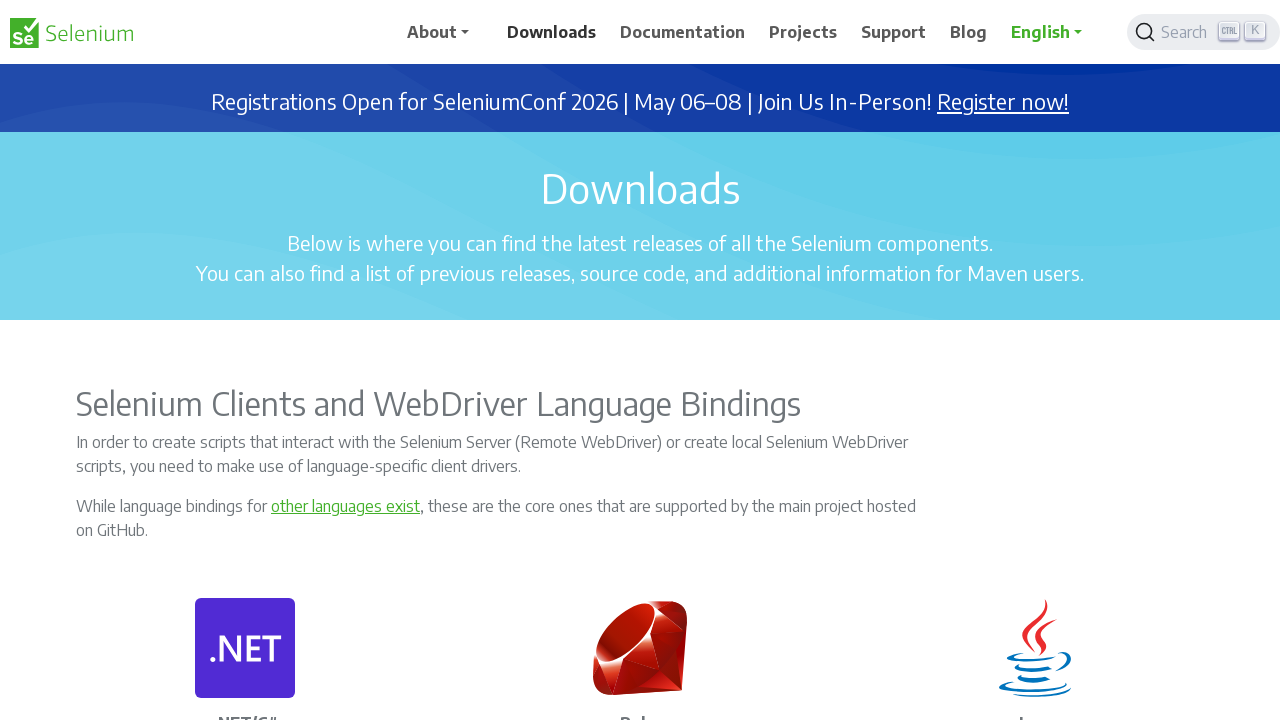

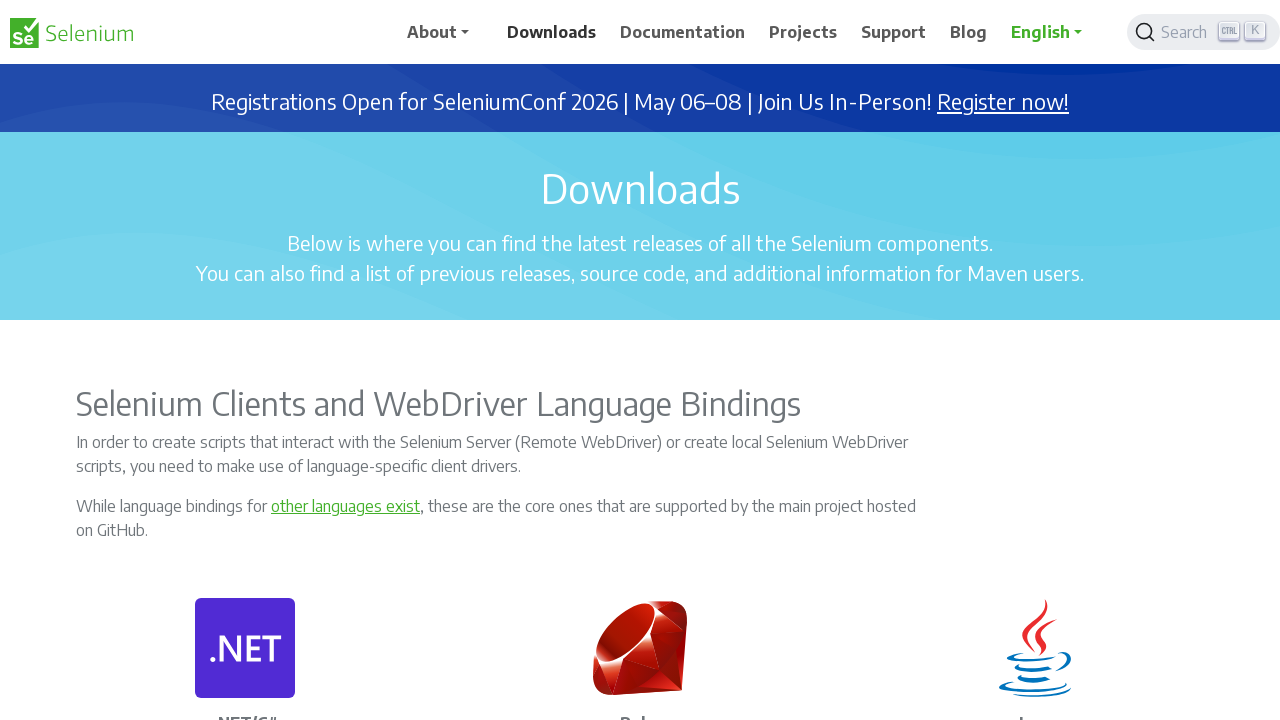